Tests XPath traversal techniques on an automation practice page by locating button elements using sibling and parent axis navigation, then verifying the elements are found.

Starting URL: https://rahulshettyacademy.com/AutomationPractice/

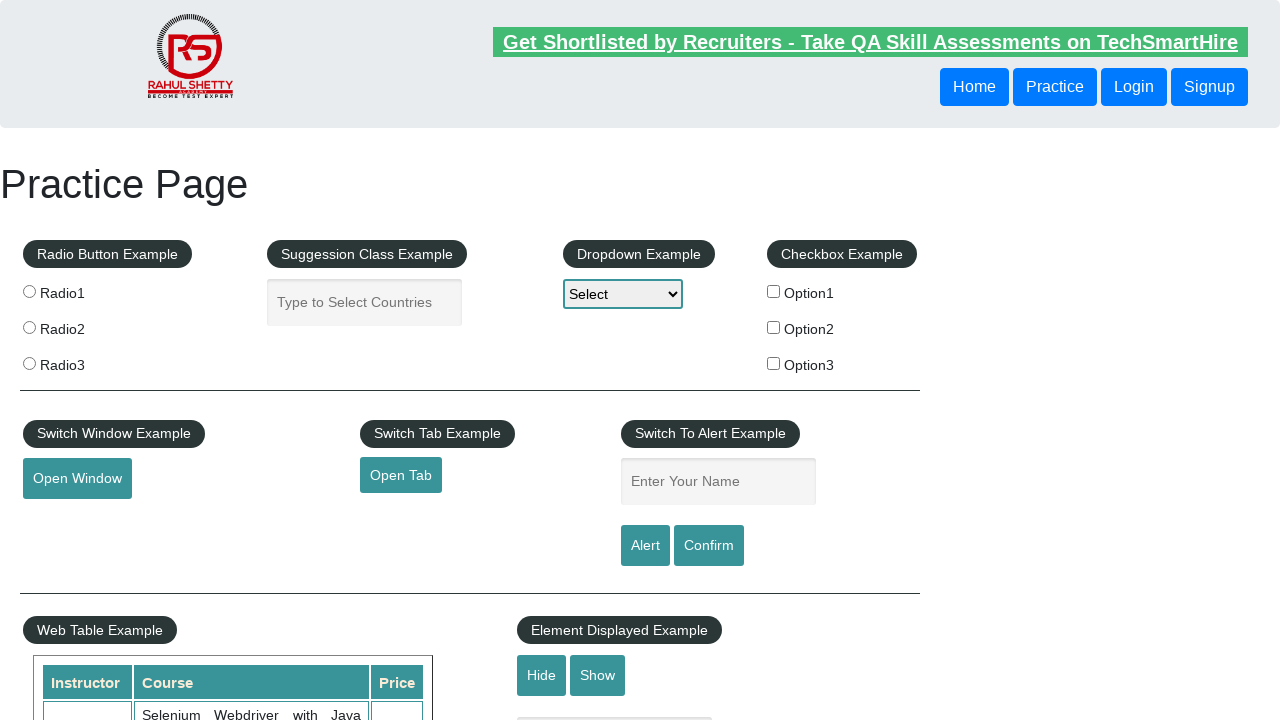

Waited for page to load (2000ms timeout)
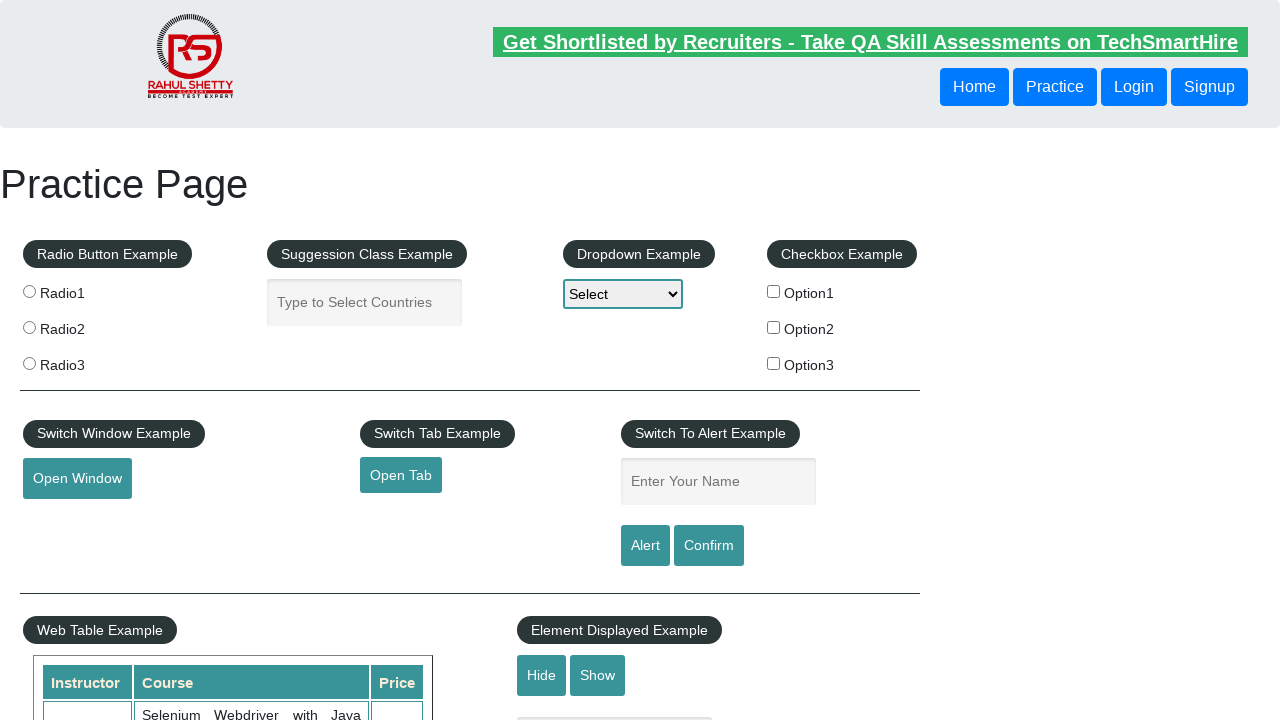

Located first button's following sibling using XPath traversal
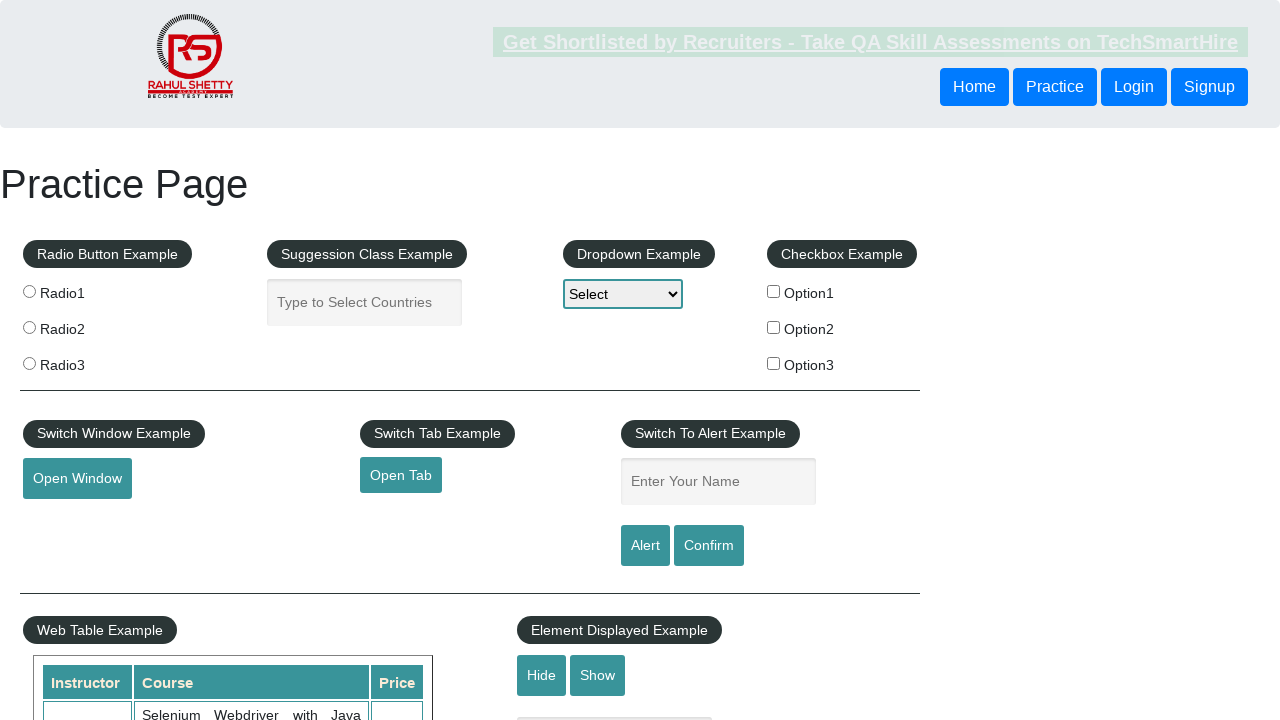

Verified sibling button is visible
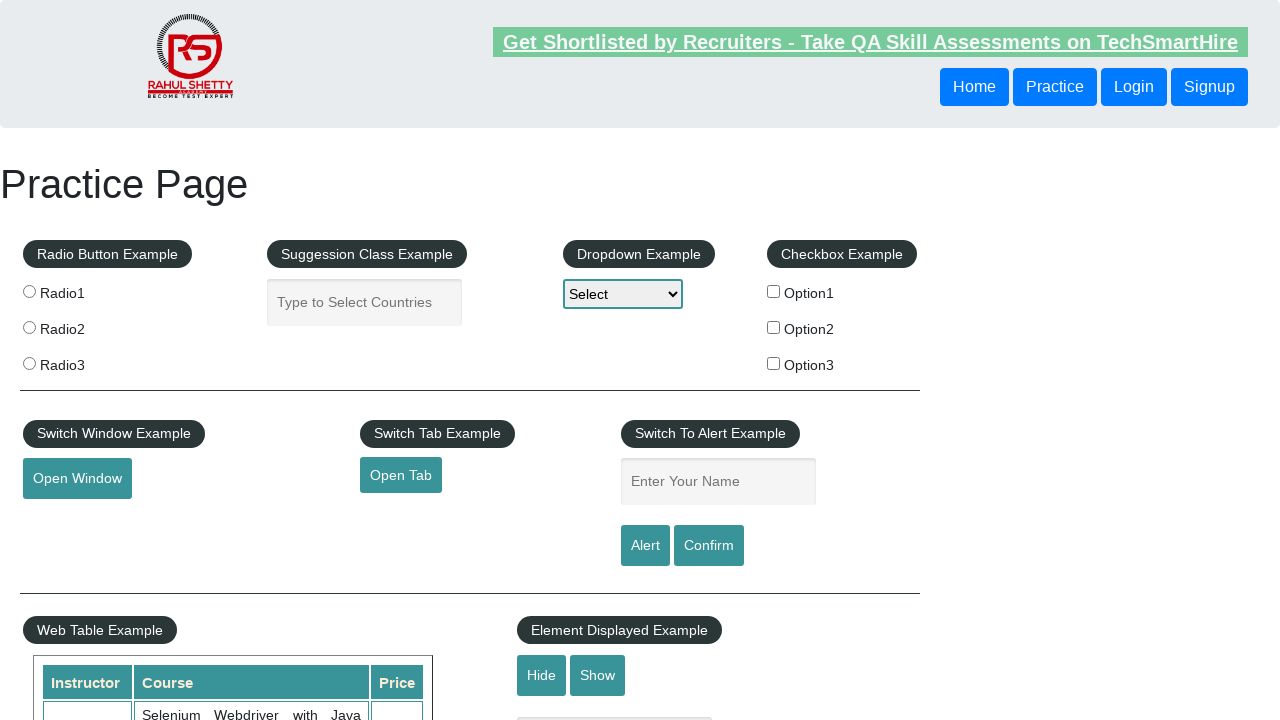

Located button using parent traversal (child to parent to child navigation)
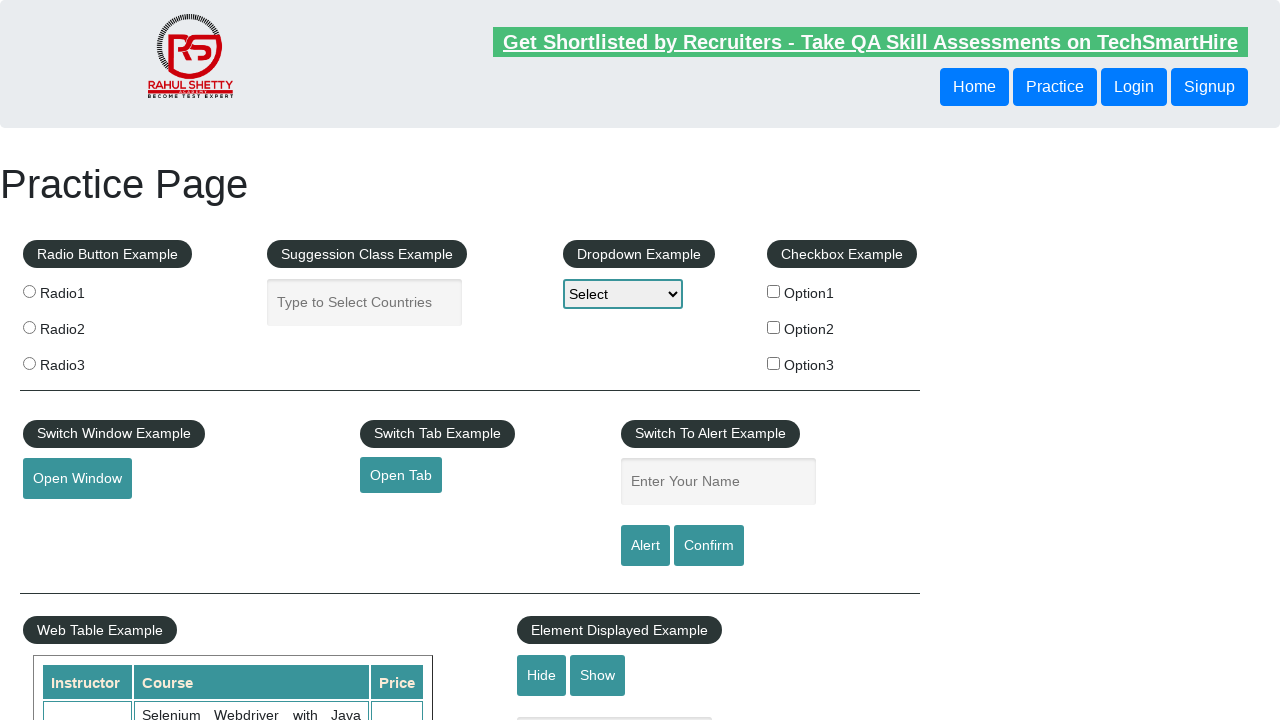

Verified parent traversal button is visible
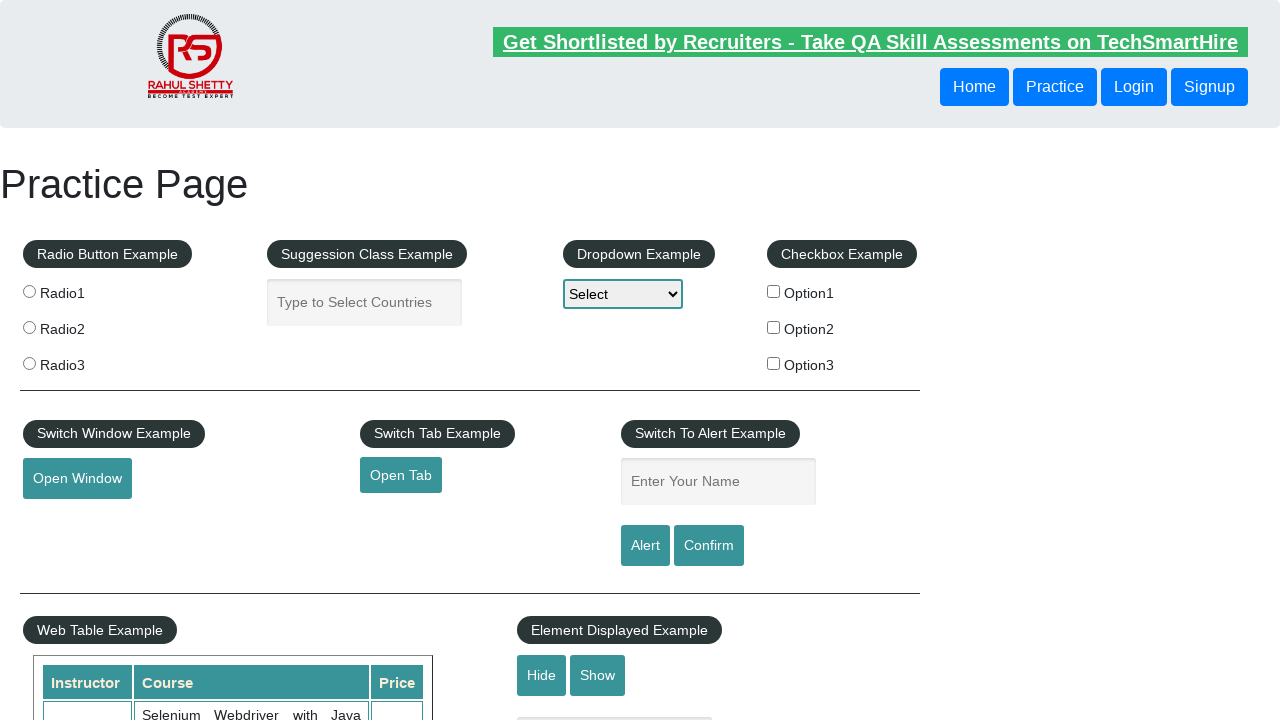

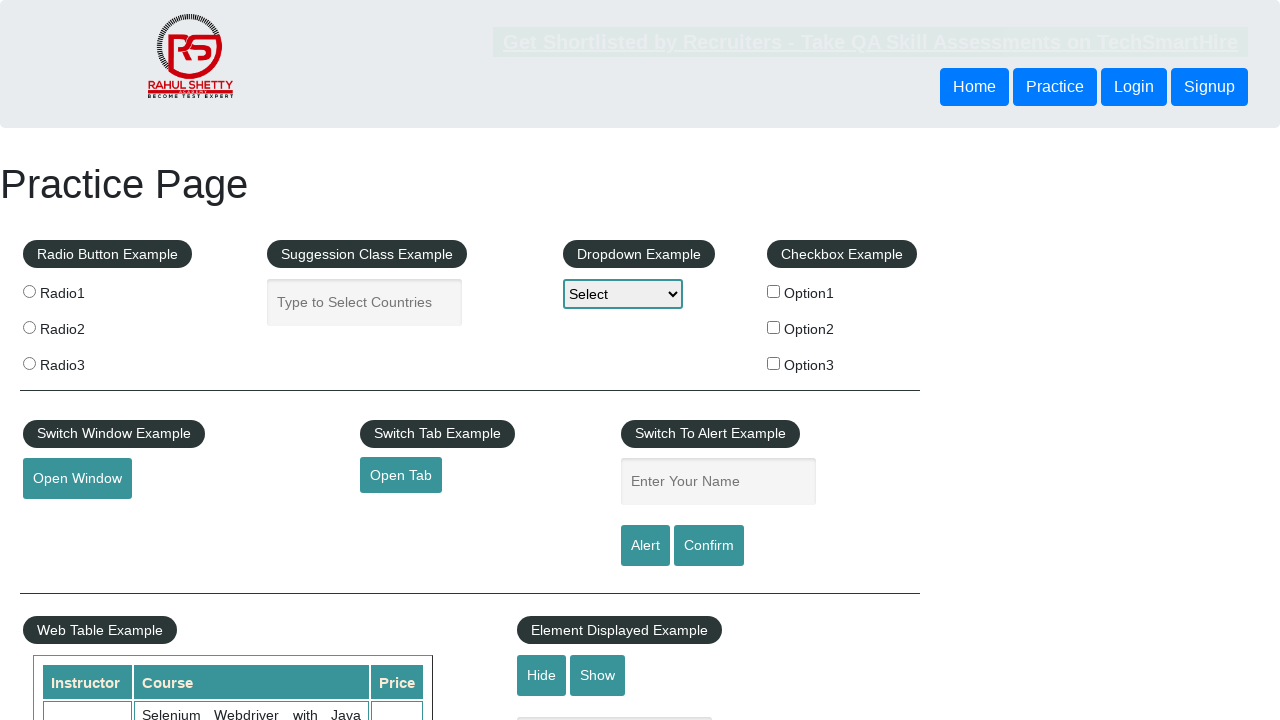